Tests WebSocket echo functionality by sending a "hello" message through a form and verifying it's received back via WebSocket

Starting URL: https://echo.websocket.org/.ws

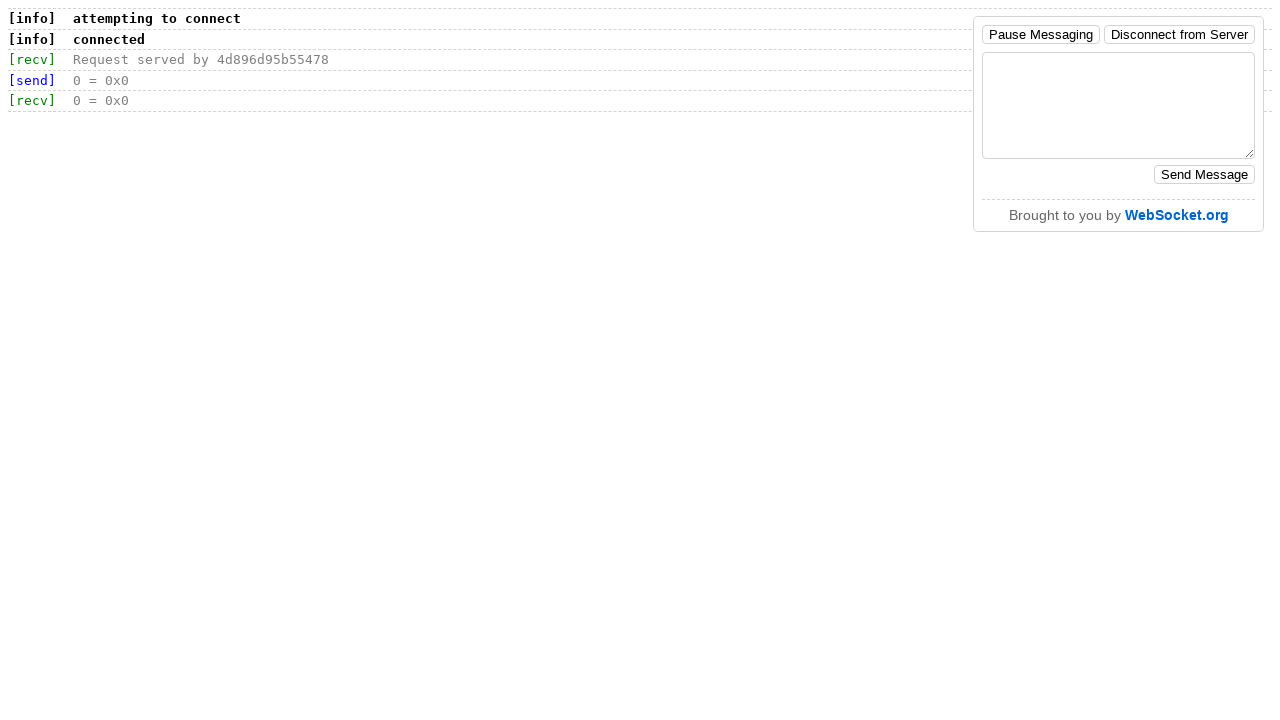

Set up WebSocket listener to capture echo responses
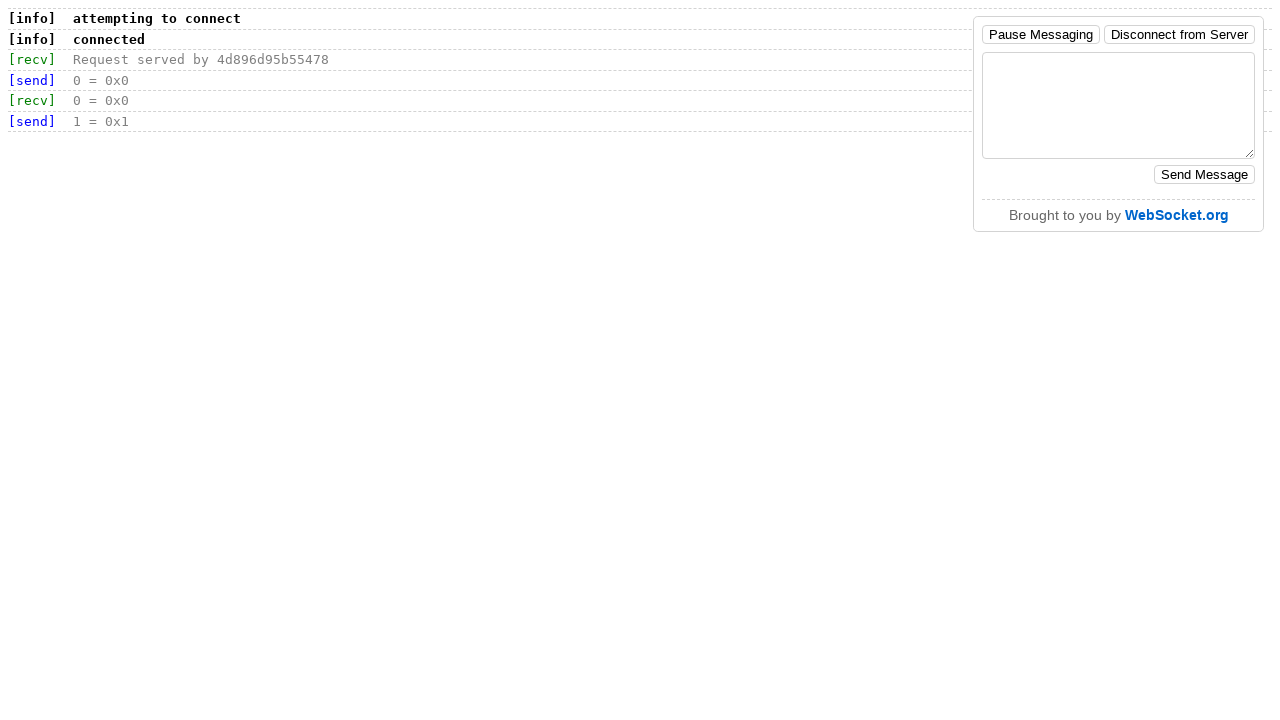

Filled message textarea with 'hello' on xpath=//textarea[@id='content']
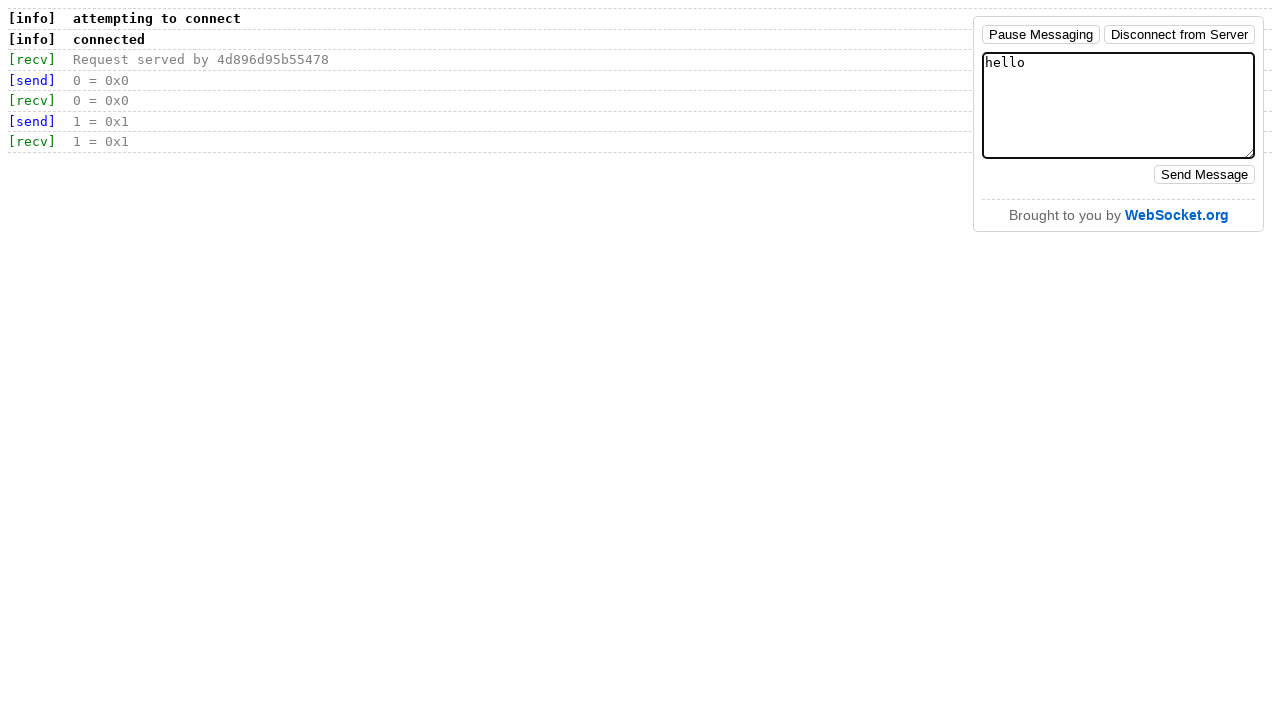

Clicked 'Send Message' button to send WebSocket message at (1204, 175) on internal:text="Send Message"s
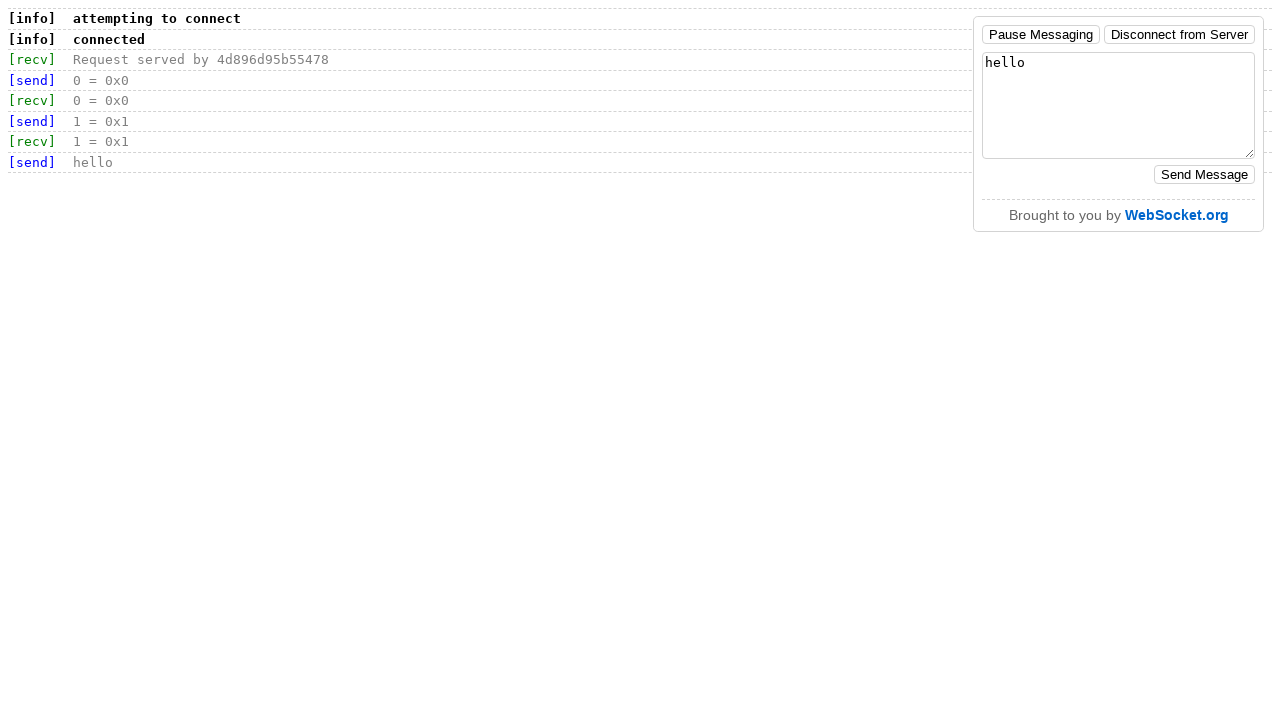

Waited 1 second for WebSocket echo response
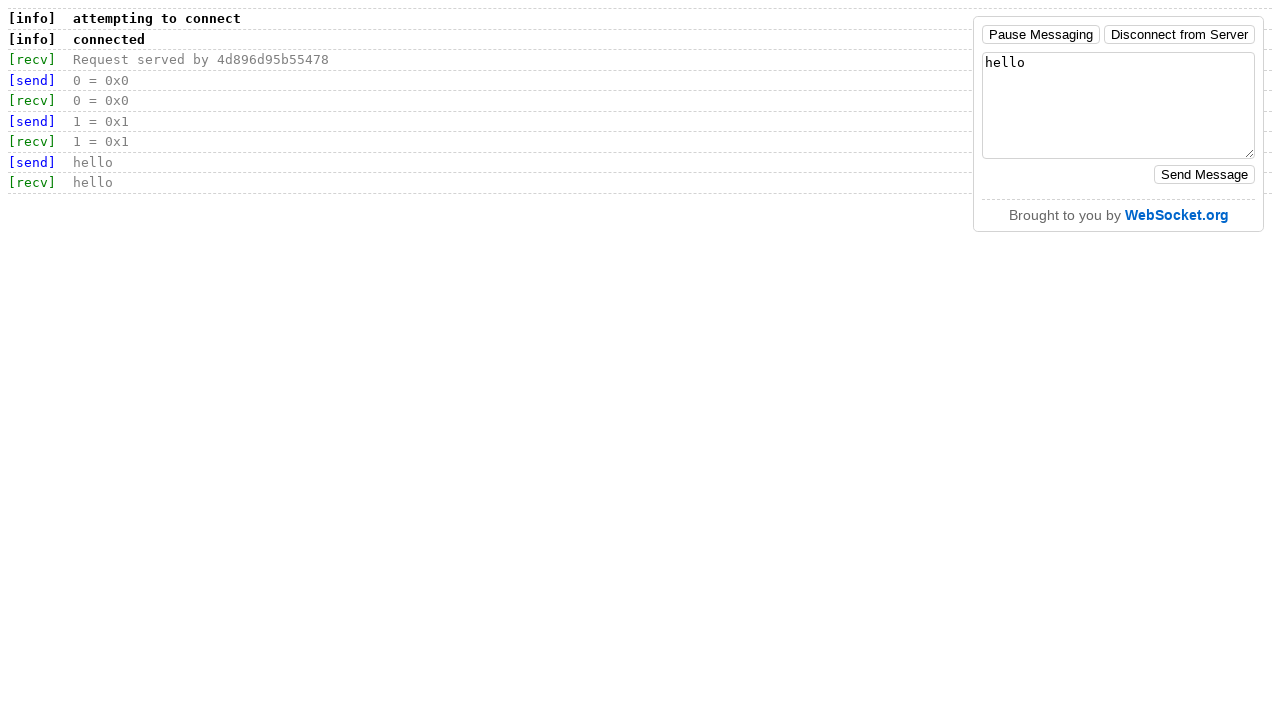

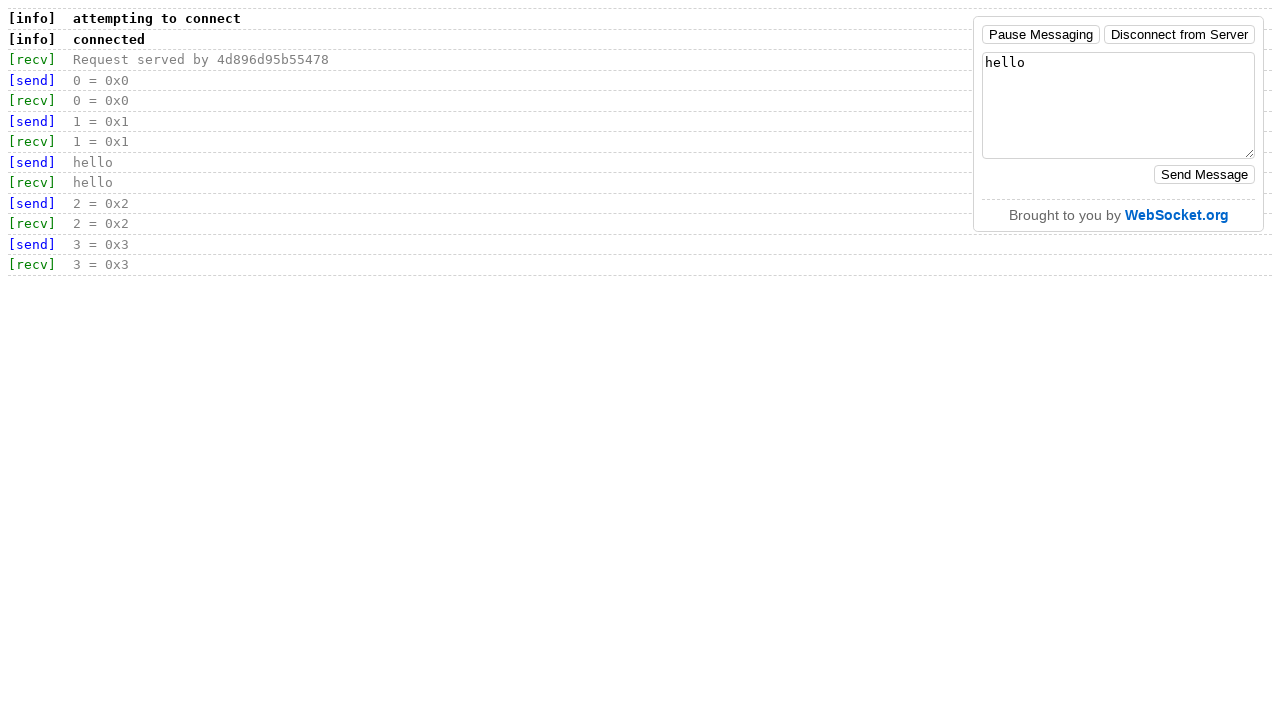